Navigates to VyTrack website and verifies that the LOGIN link is displayed on the page

Starting URL: https://vytrack.com/

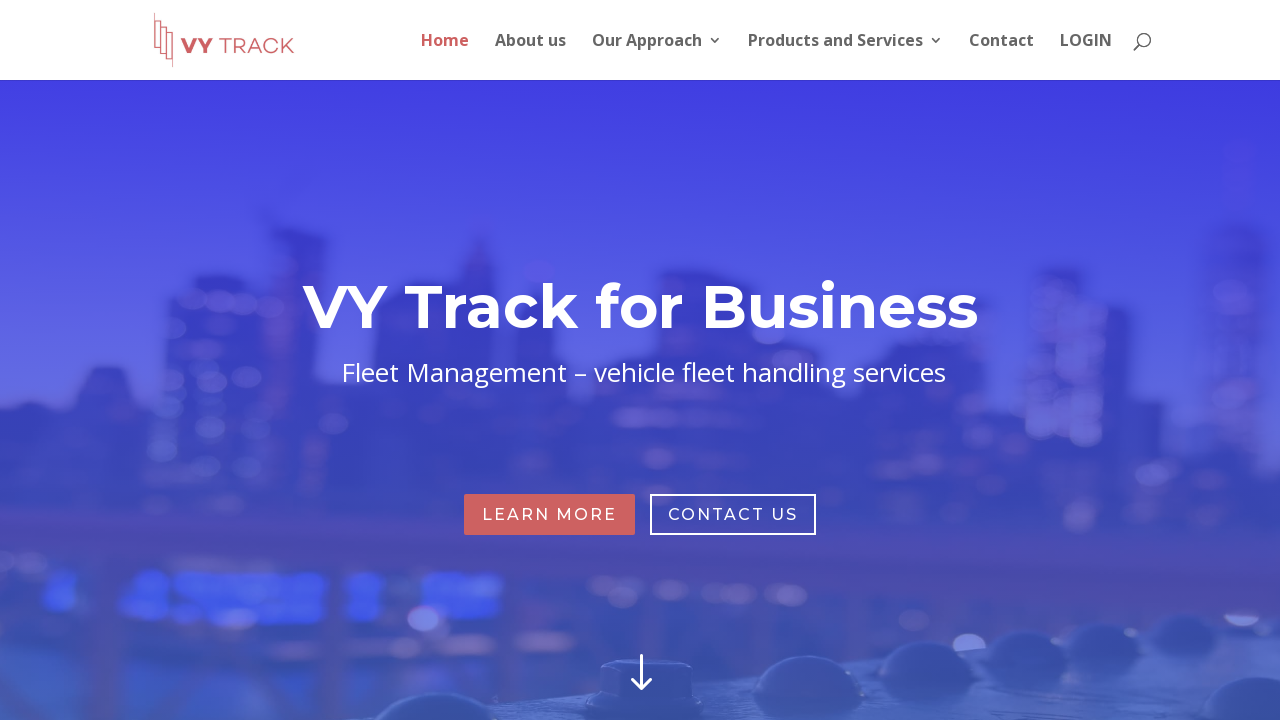

Navigated to VyTrack website at https://vytrack.com/
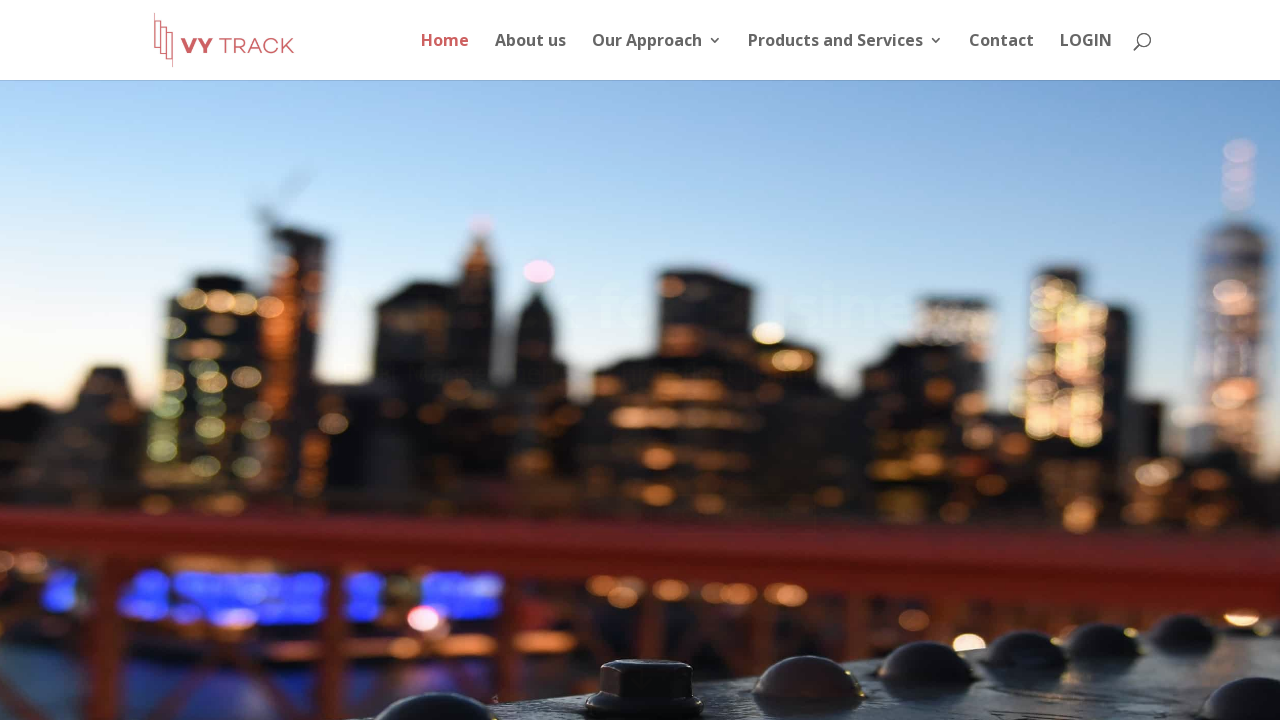

Waited for and found LOGIN link selector
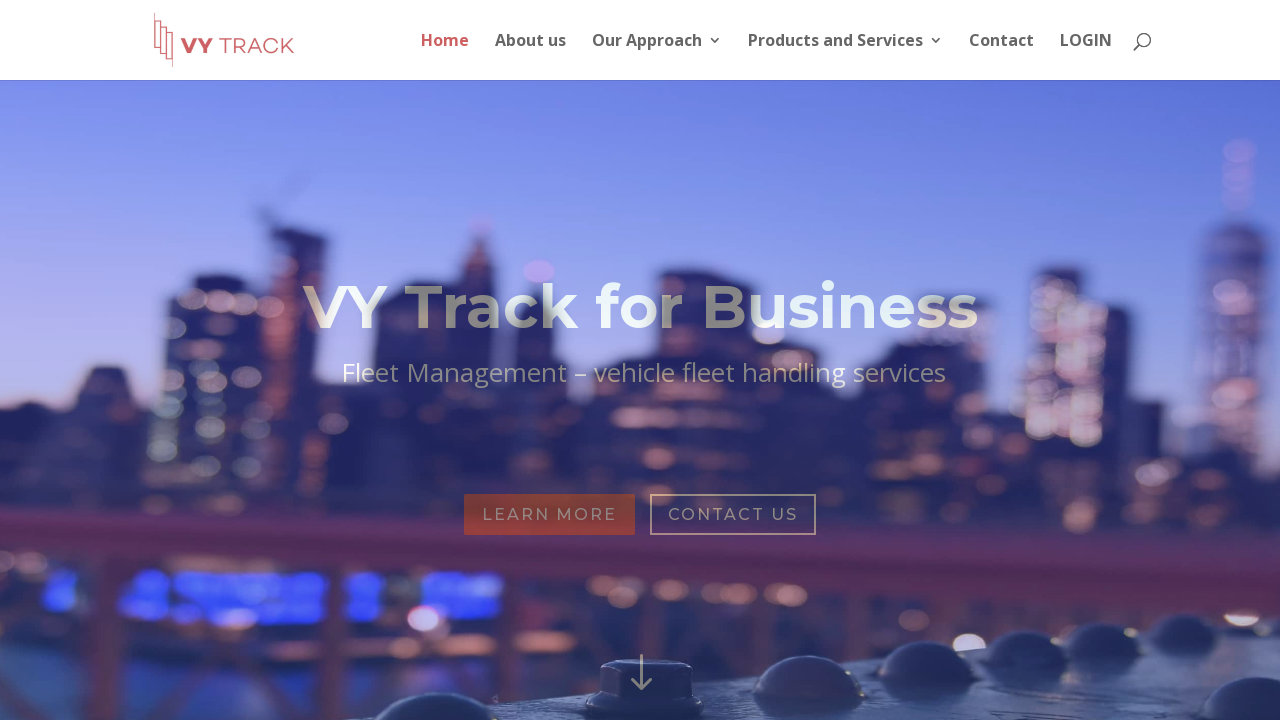

Verified LOGIN link is visible on the page
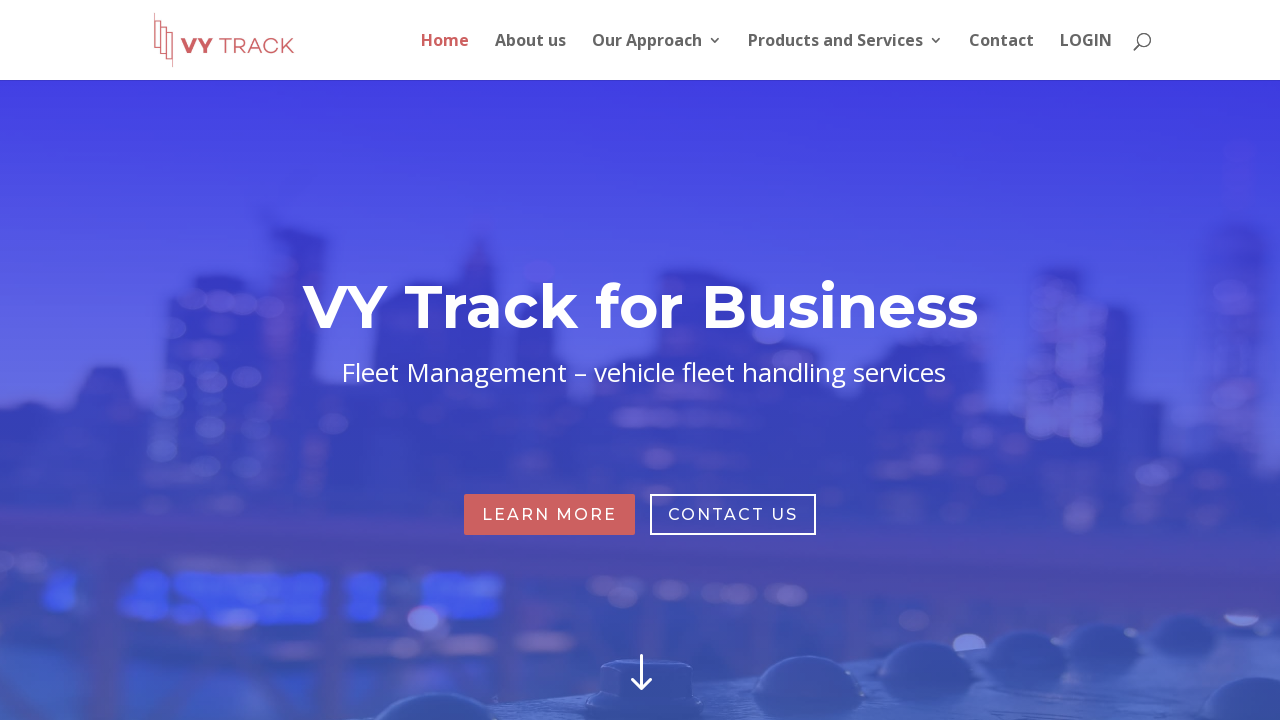

Retrieved text content from LOGIN link
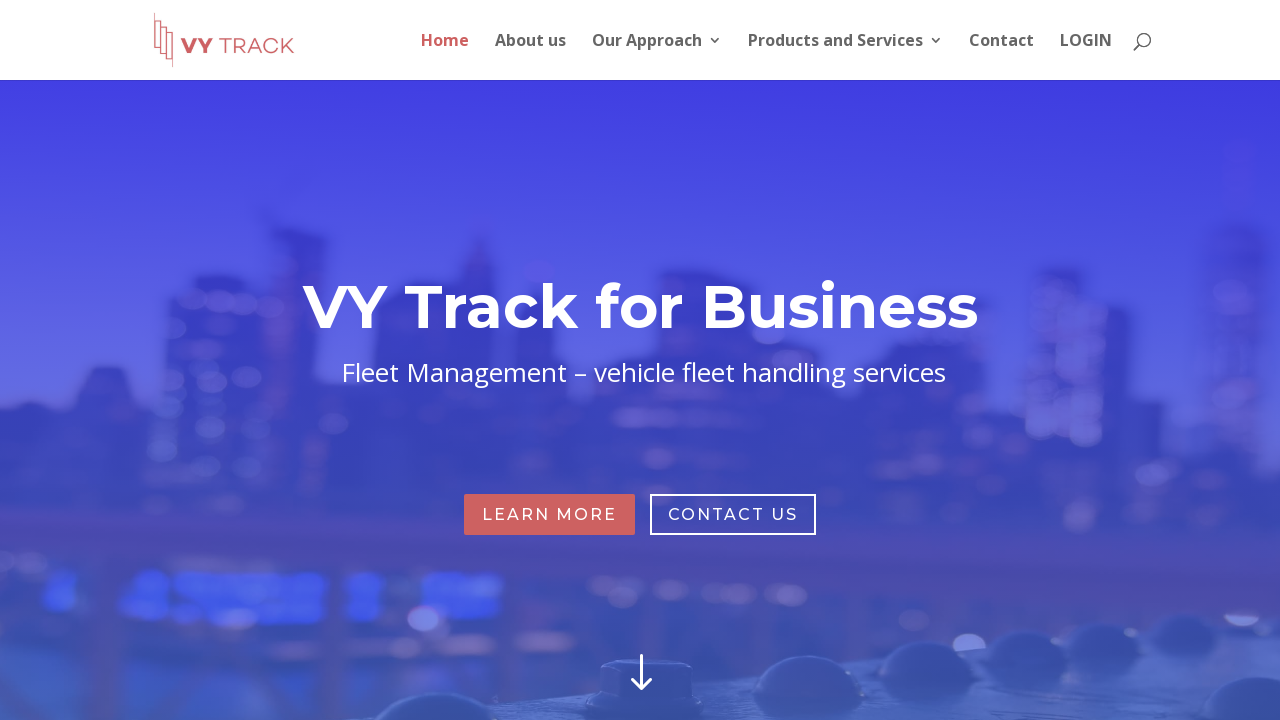

LOGIN link text 'LOGIN' does not match expected value 'Login'
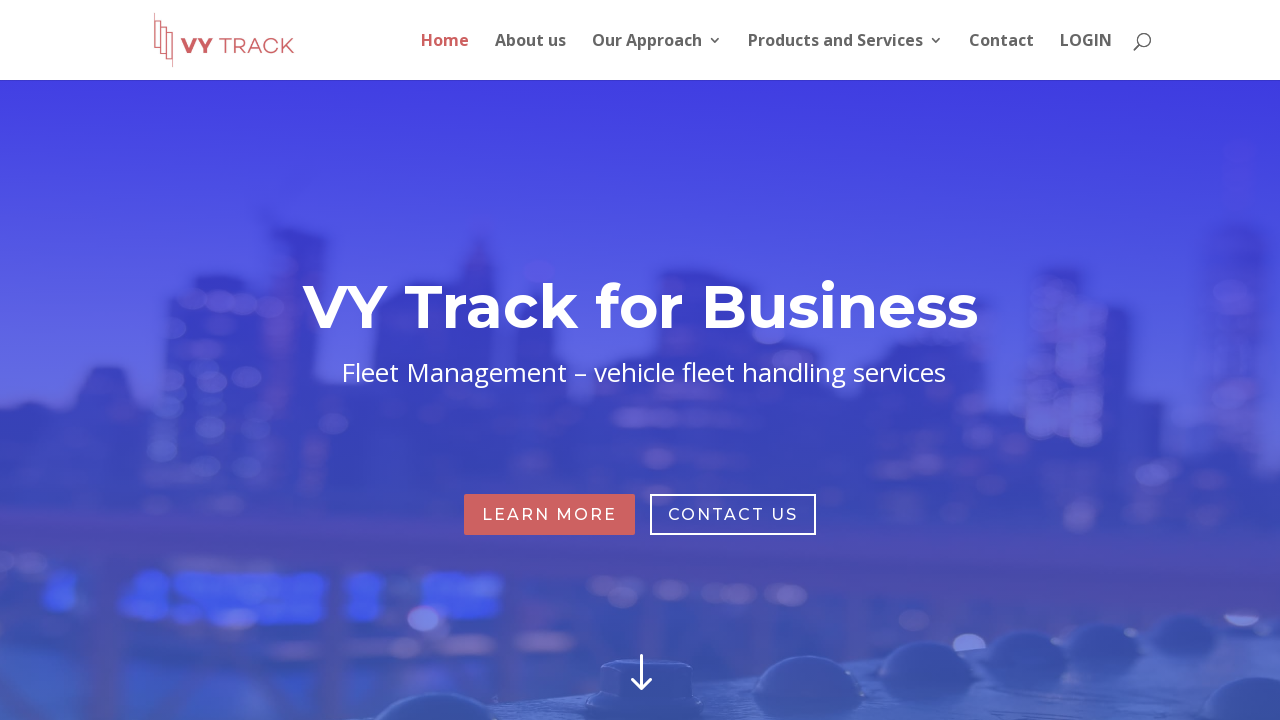

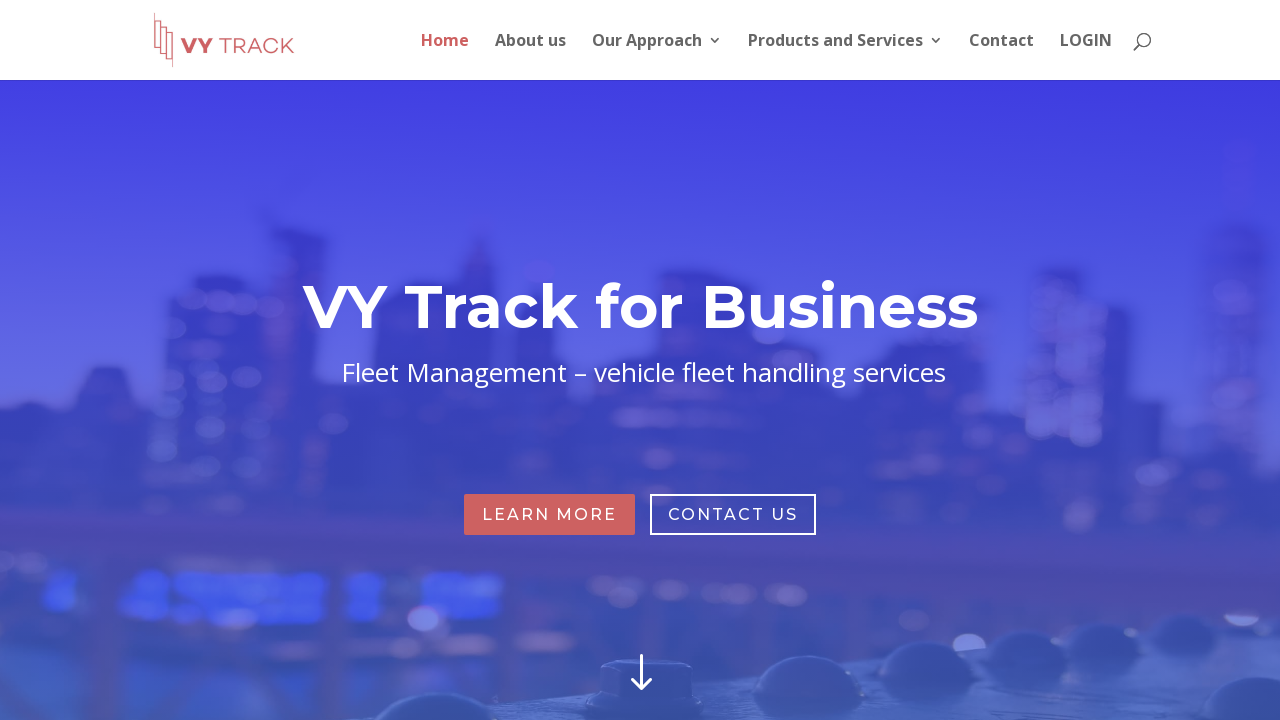